Opens the hamburger menu and verifies all menu options are present

Starting URL: https://www.saucedemo.com

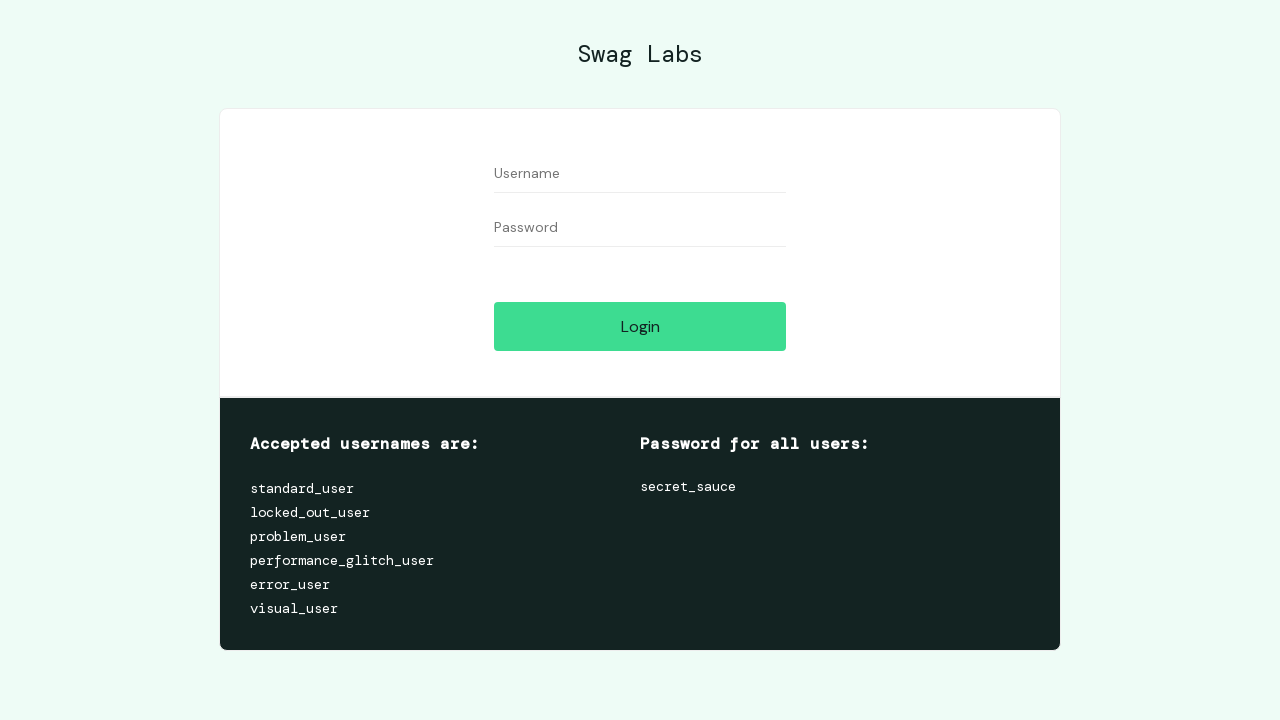

Filled username field with 'standard_user' on #user-name
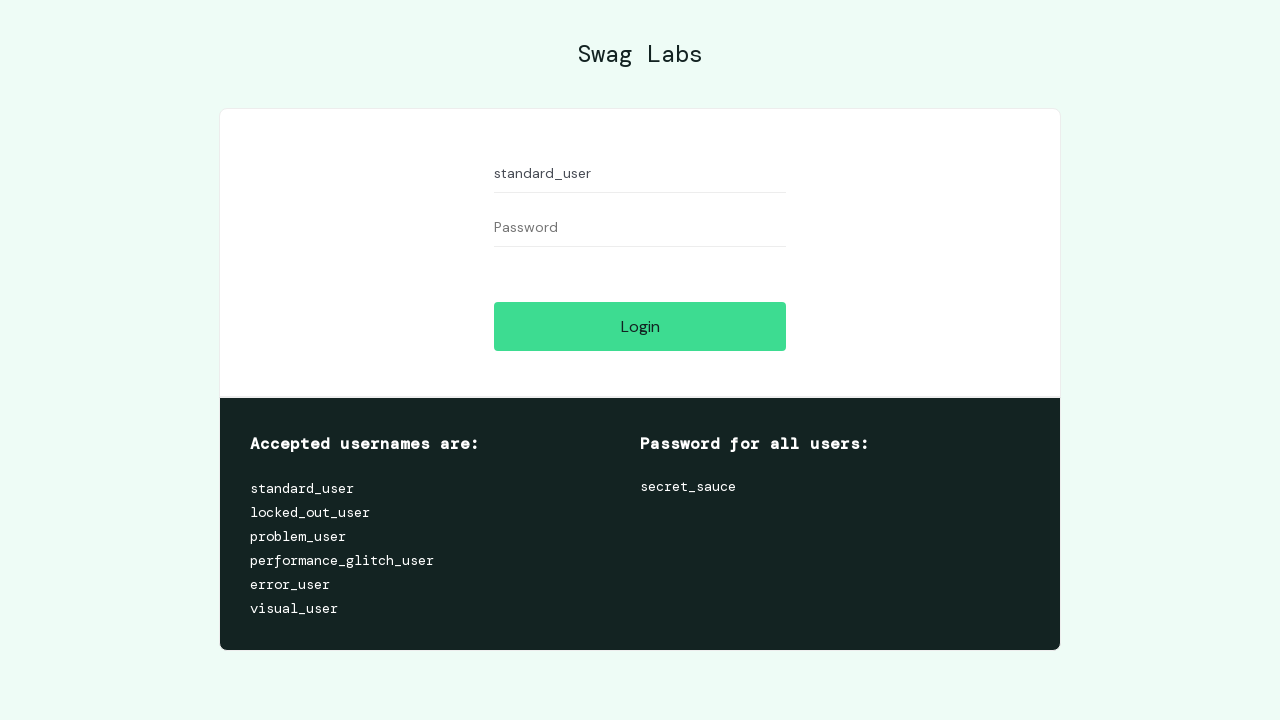

Filled password field with 'secret_sauce' on #password
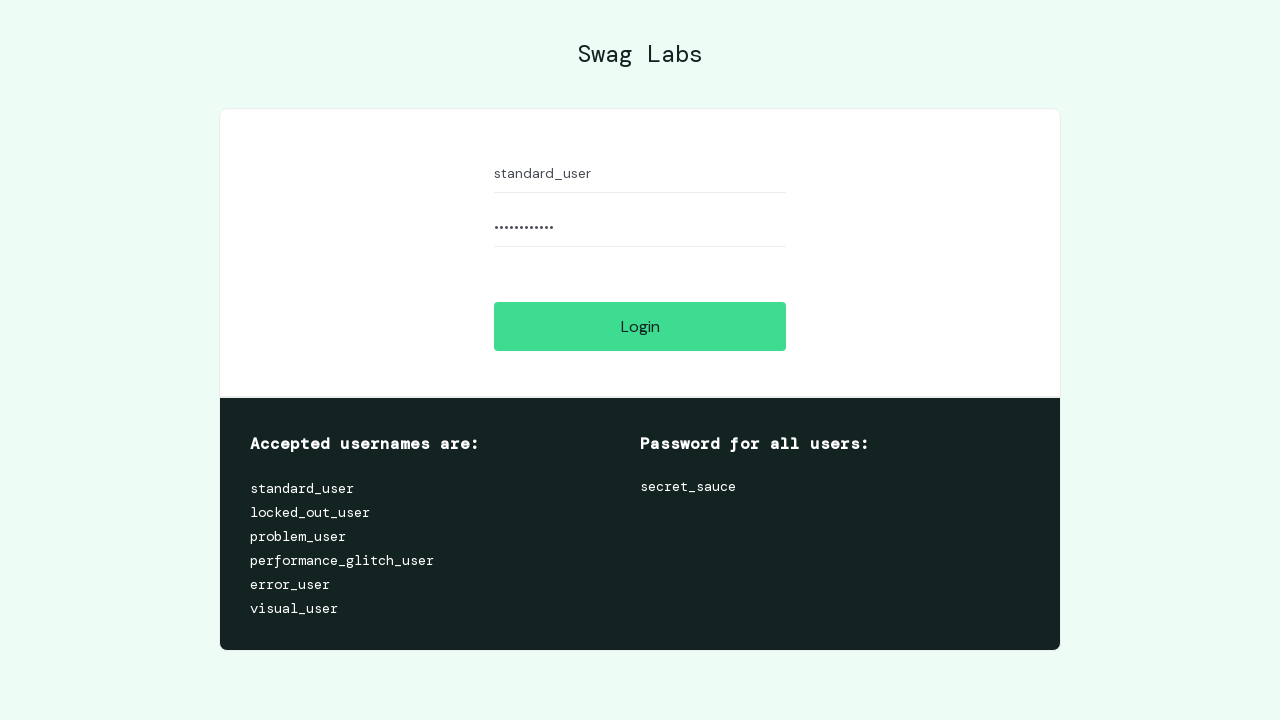

Clicked login button at (640, 326) on #login-button
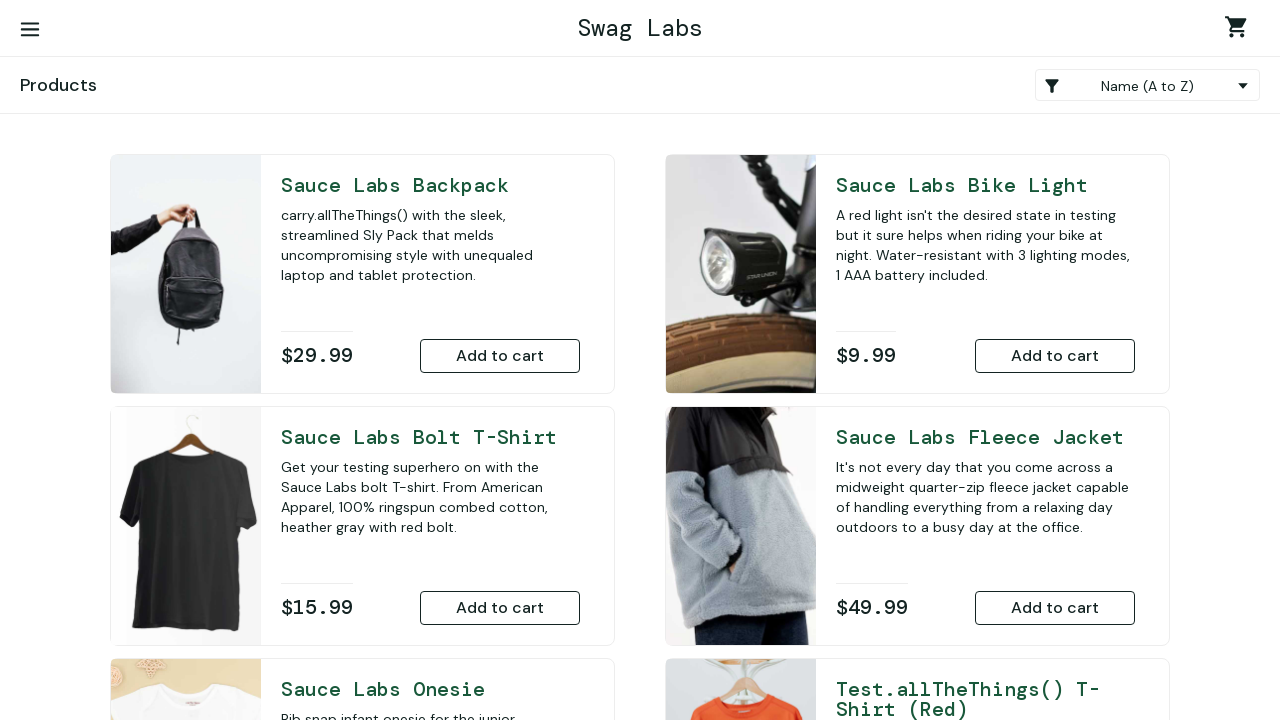

Clicked hamburger menu button to open menu at (30, 30) on #react-burger-menu-btn
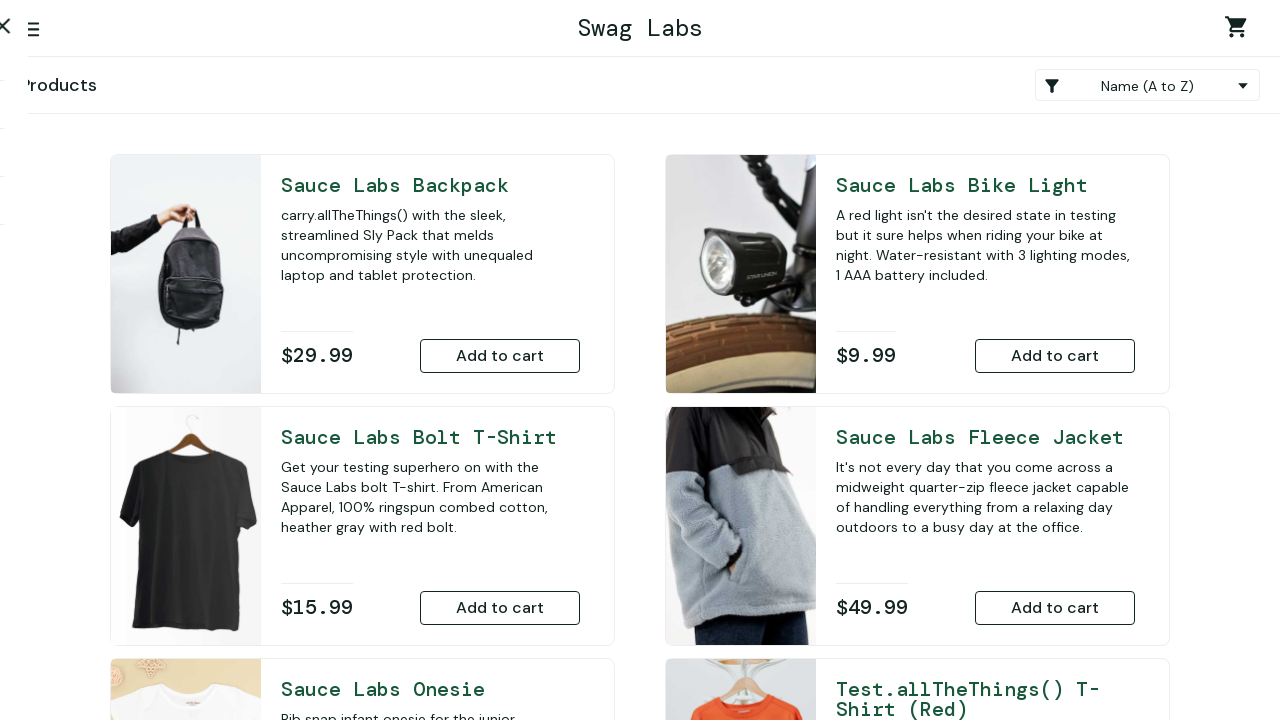

Menu opened and loaded
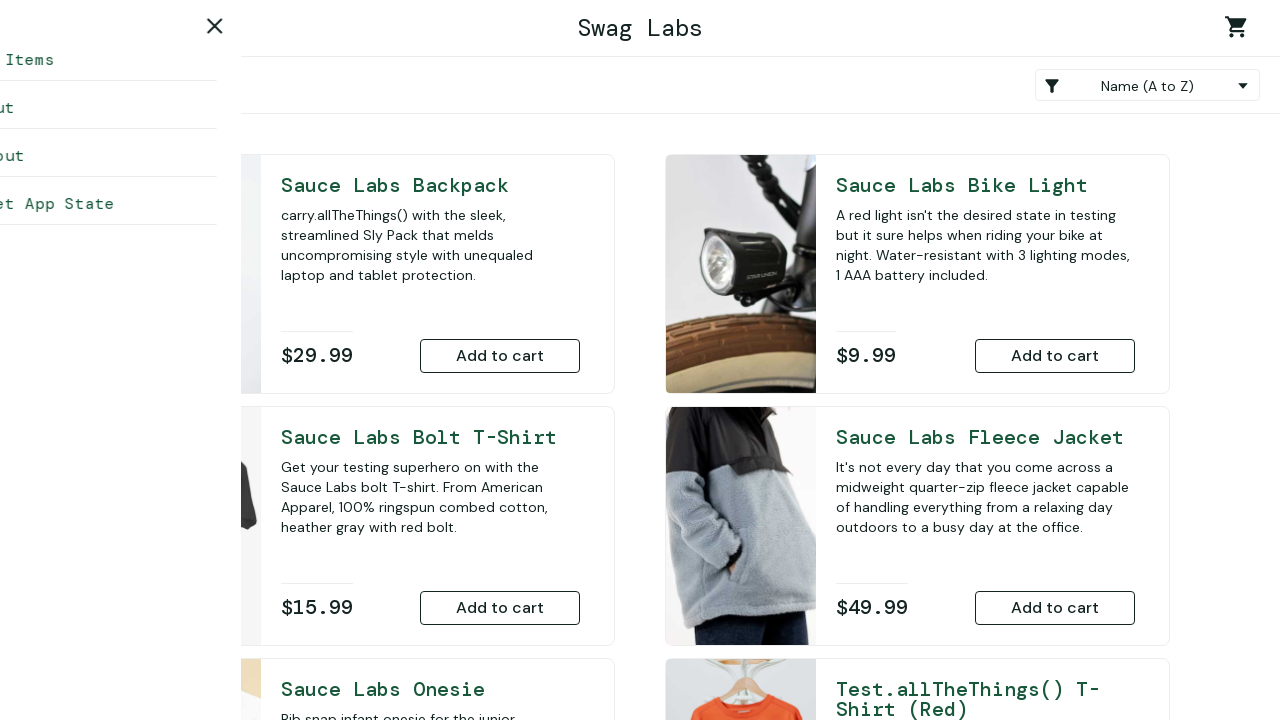

Verified 'All Items' menu option is visible
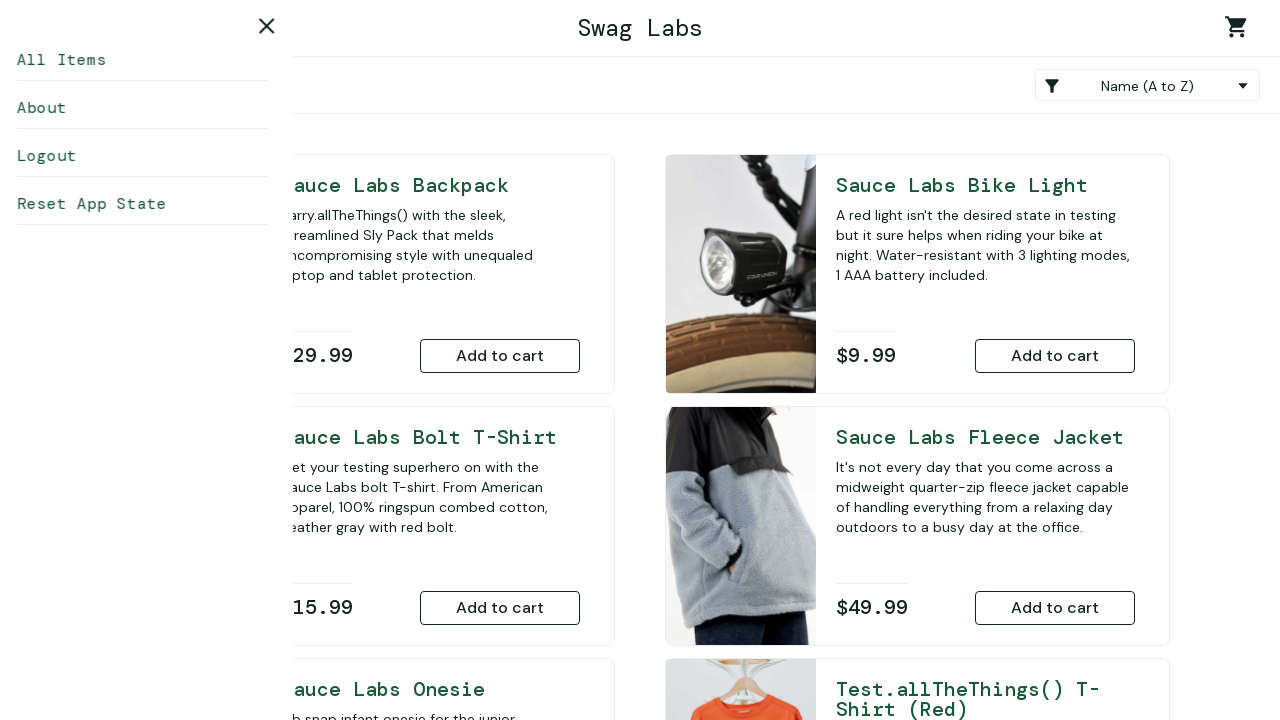

Verified 'About' menu option is visible
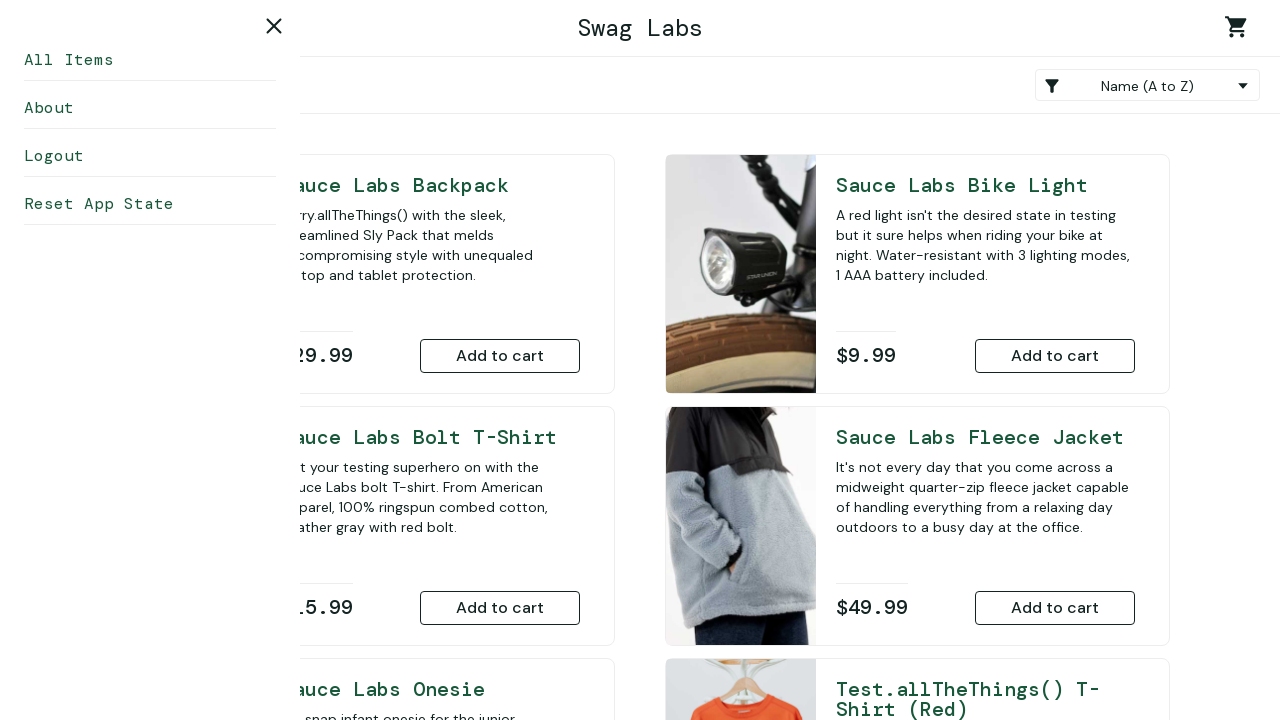

Verified 'Logout' menu option is visible
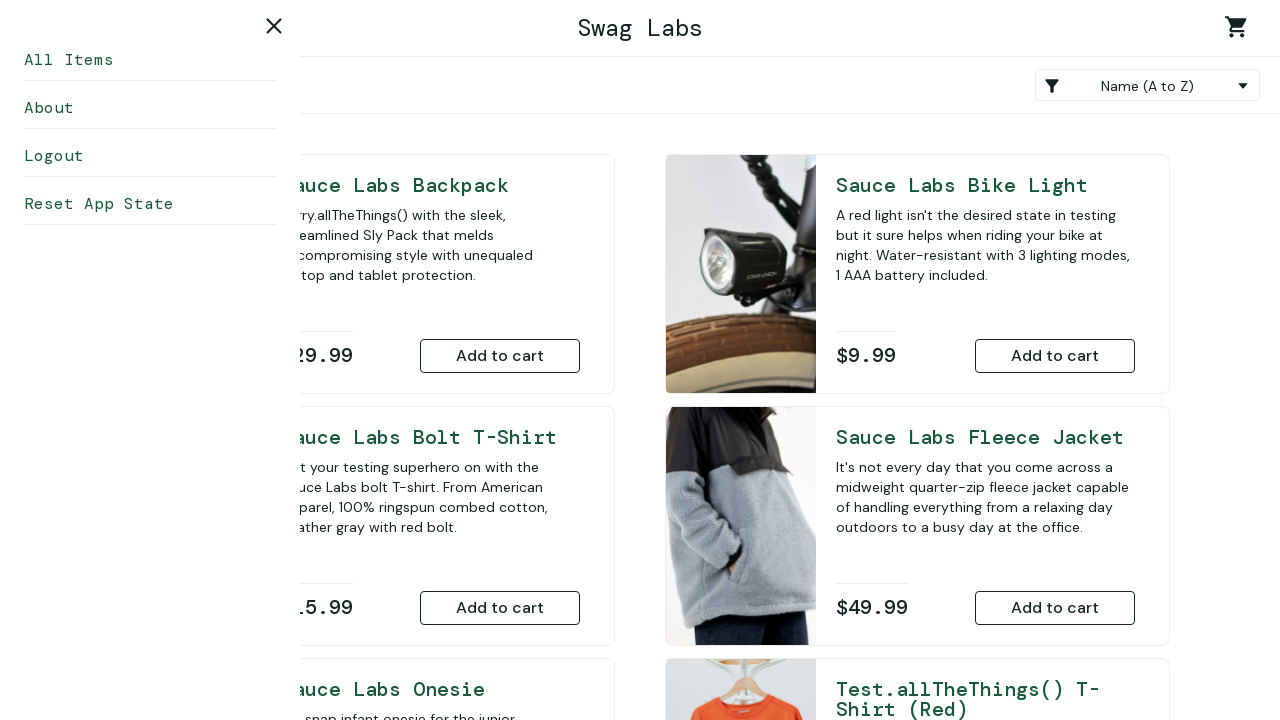

Verified 'Reset App State' menu option is visible
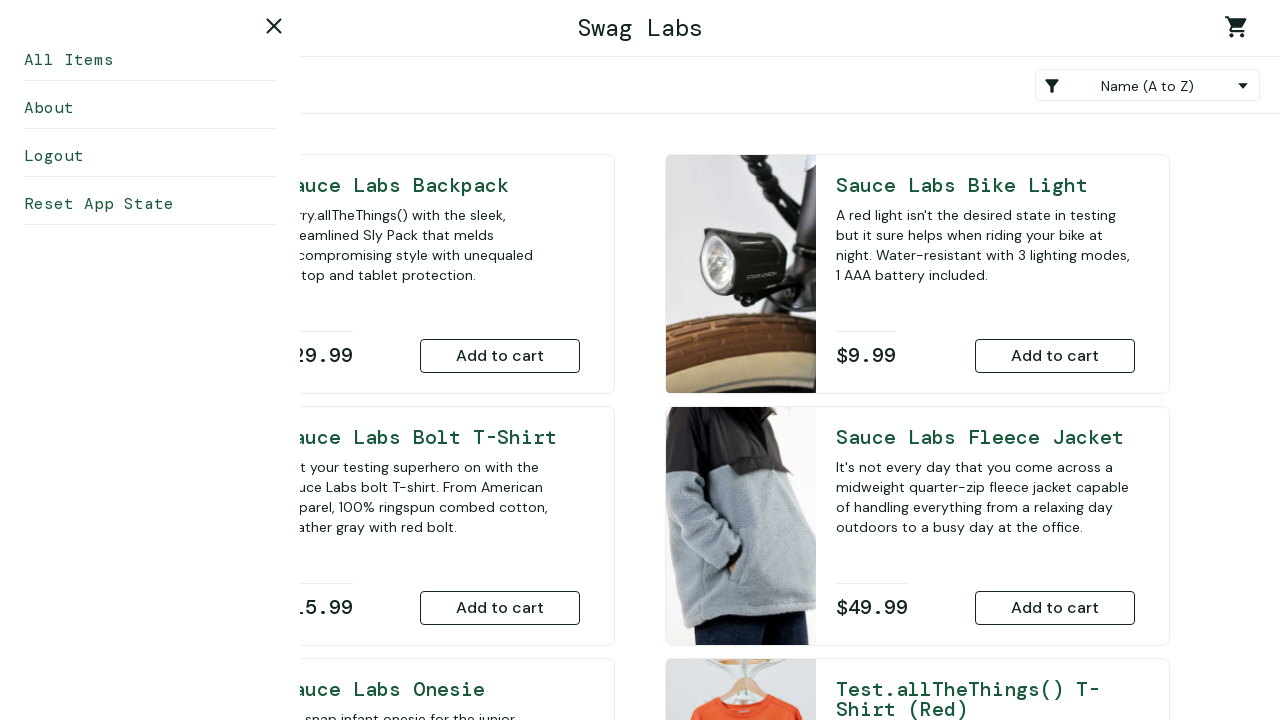

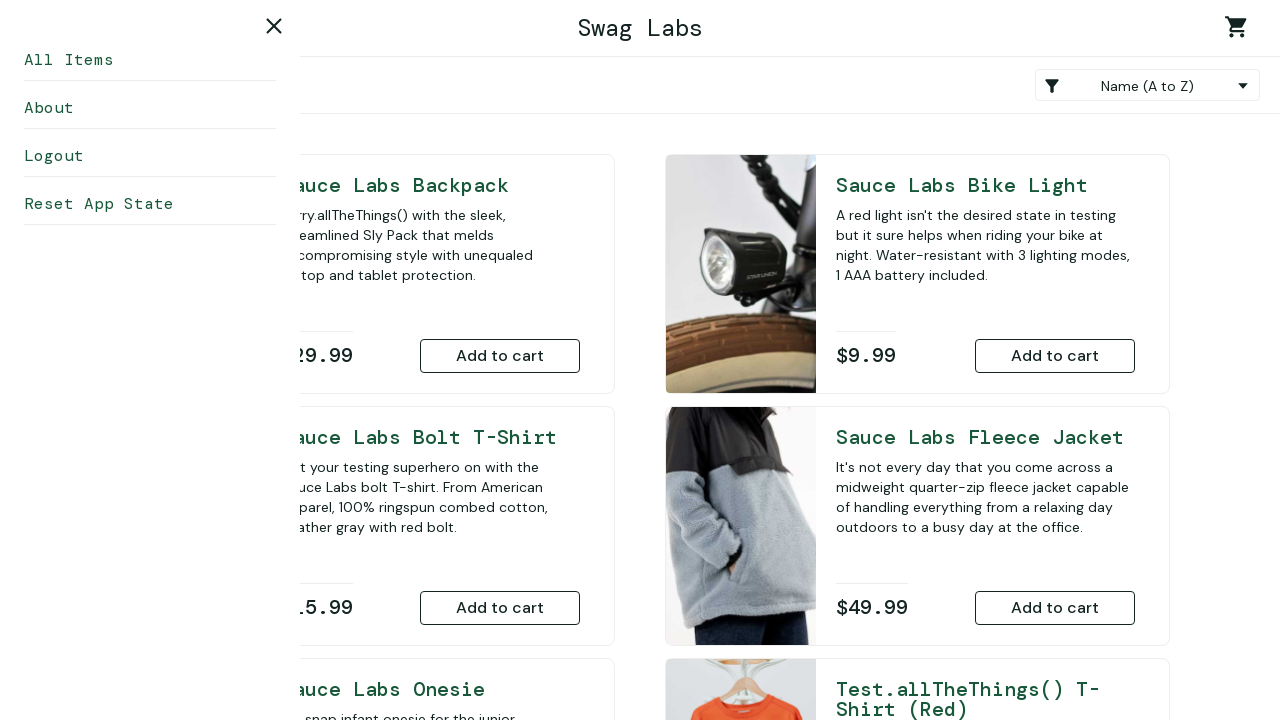